Tests dynamic loading with a short 2 second timeout (demonstrates timeout failure)

Starting URL: http://the-internet.herokuapp.com/dynamic_loading/2

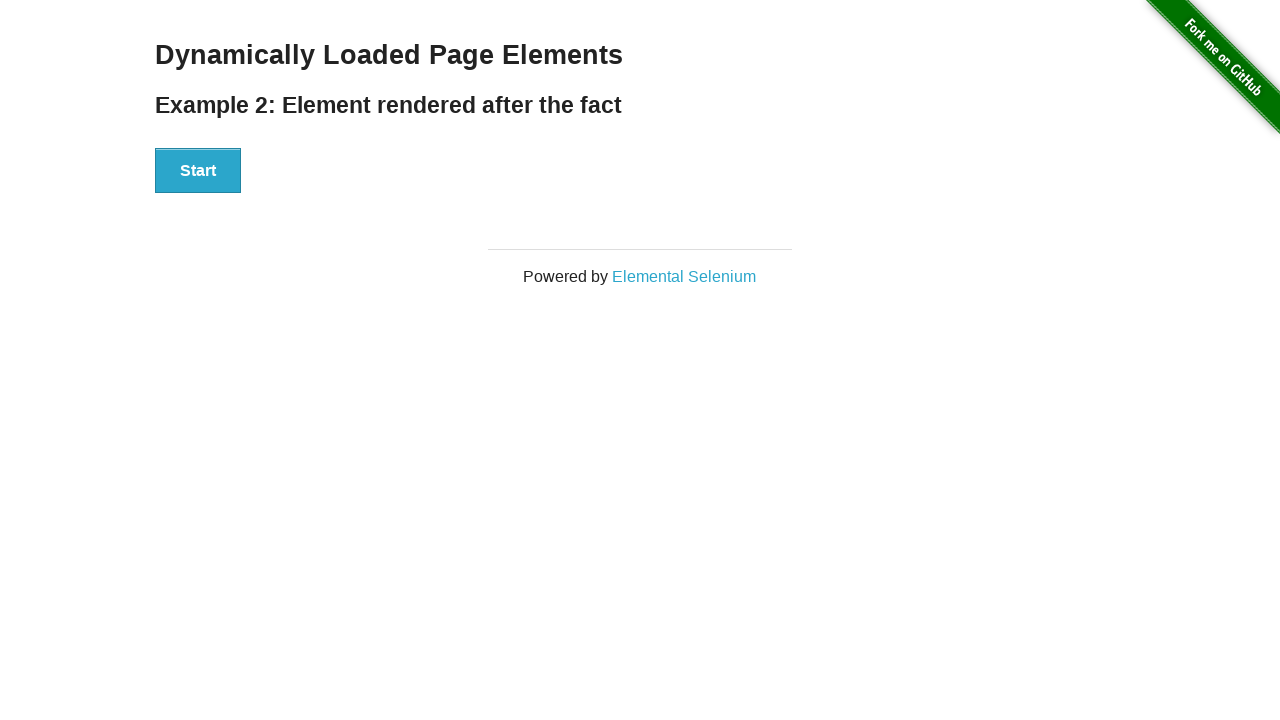

Clicked start button to trigger dynamic loading at (198, 171) on #start button
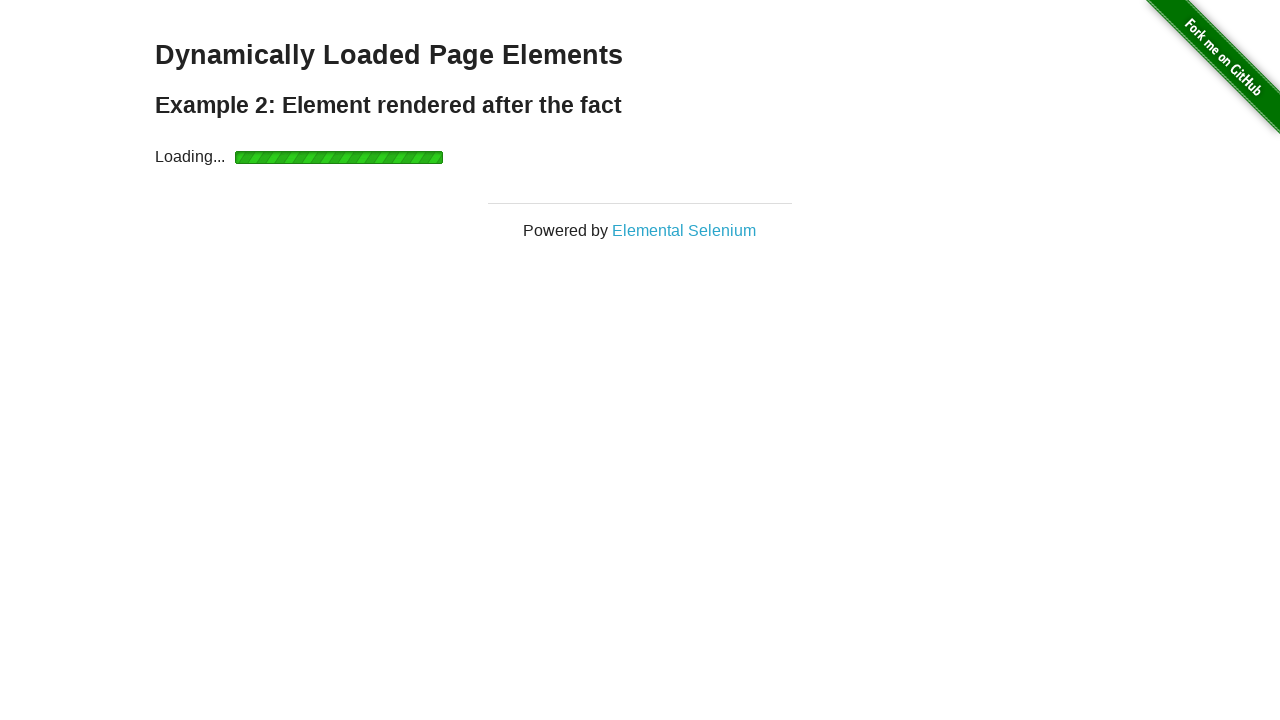

Timeout occurred waiting for finish element (expected with 2 second timeout)
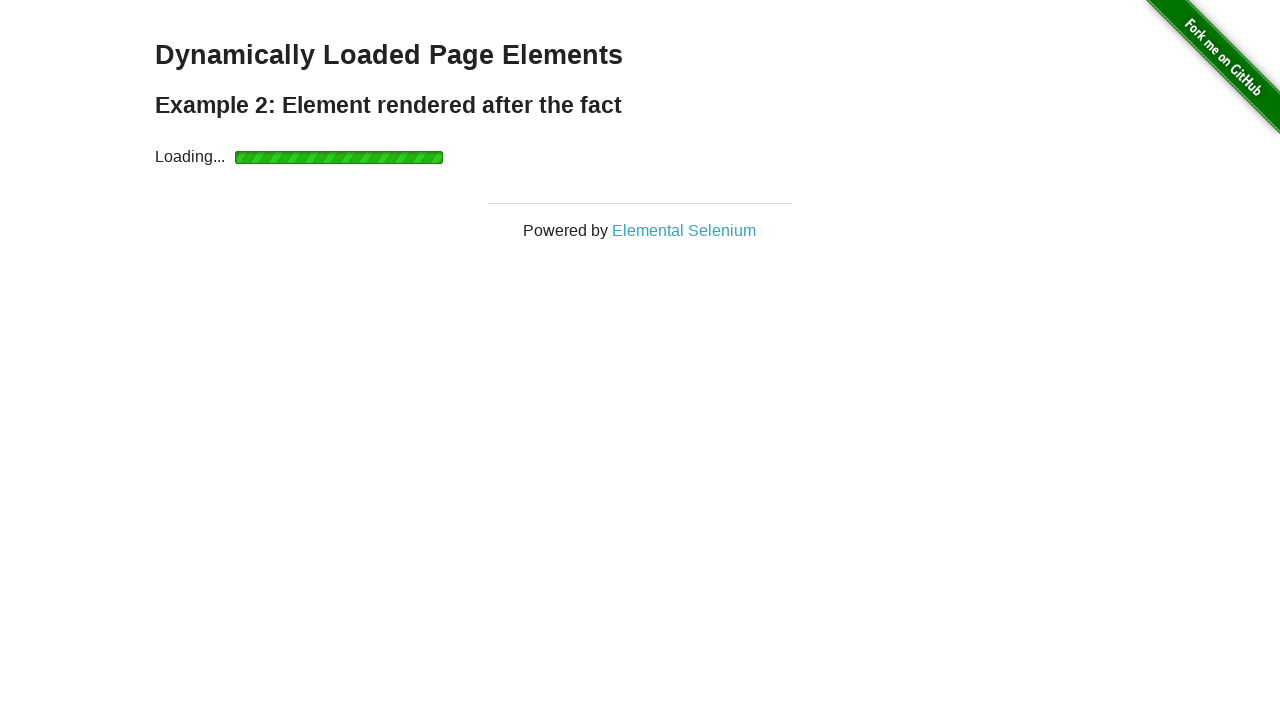

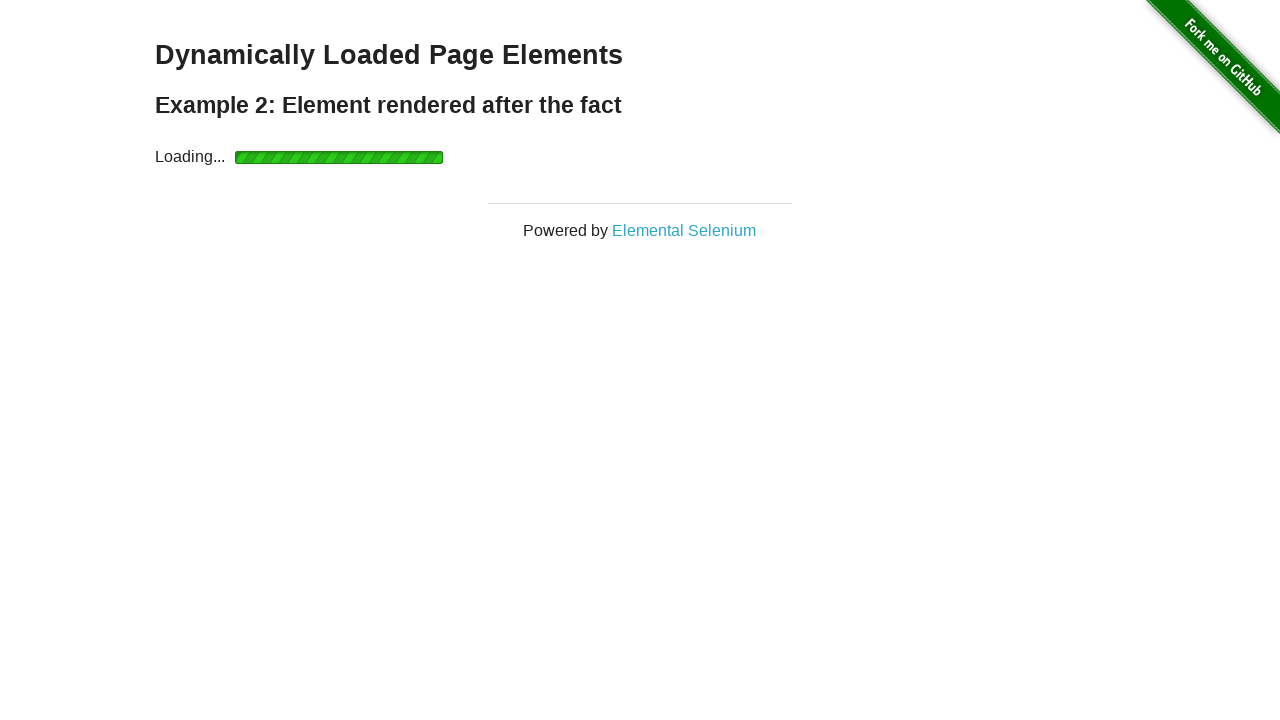